Tests clicking a button with a dynamic ID three times in a loop to verify the button can be consistently located by CSS selector despite ID changes

Starting URL: http://uitestingplayground.com/dynamicid

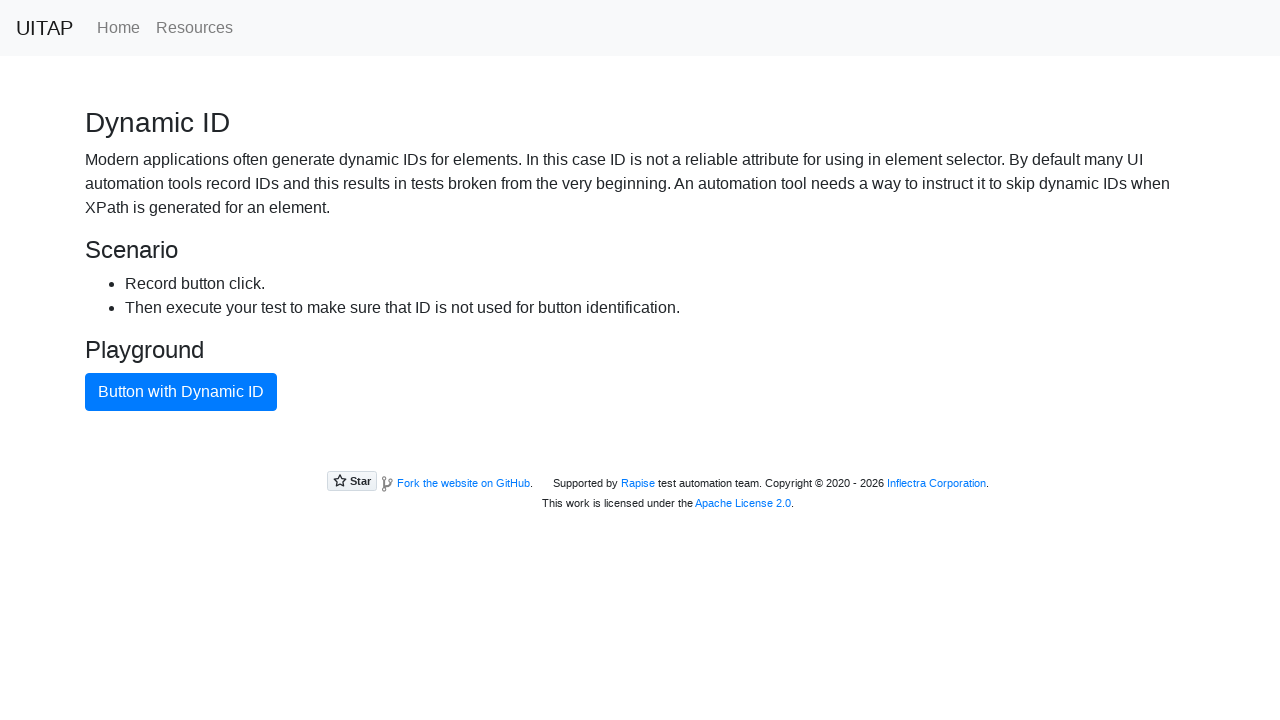

Clicked button with dynamic ID using CSS selector '.btn' at (181, 392) on .btn
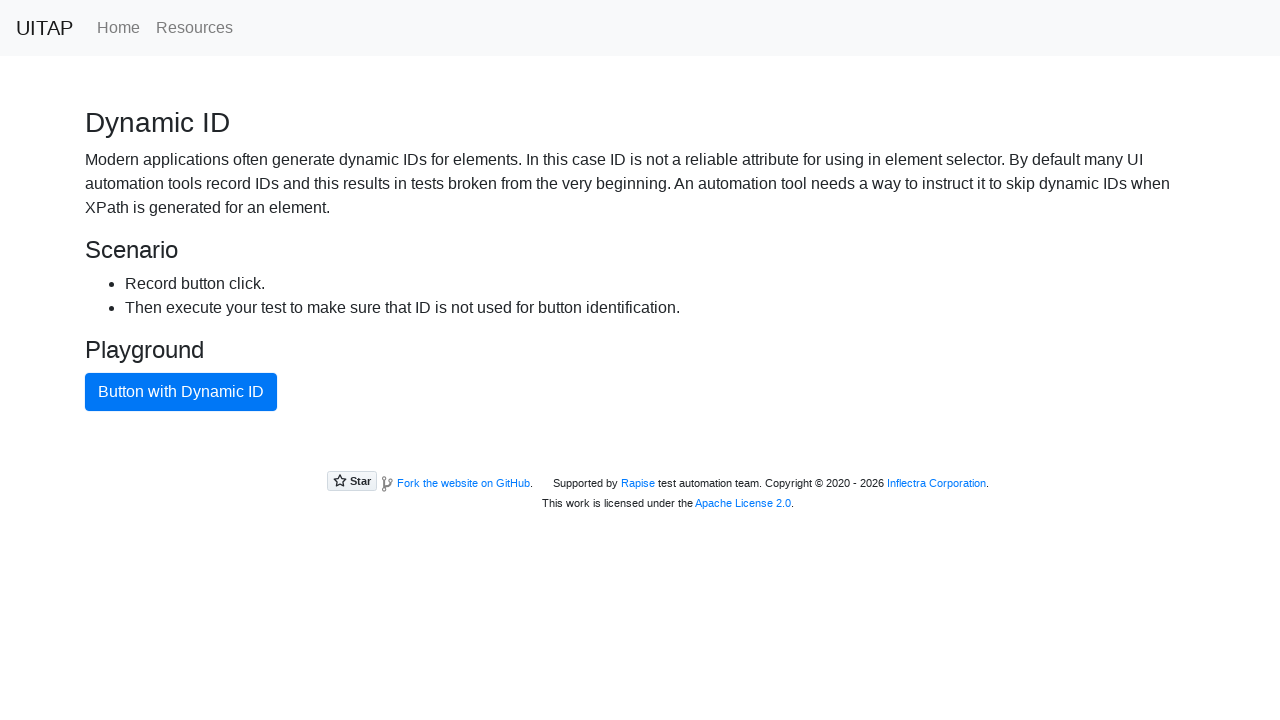

Waited 500ms before next click
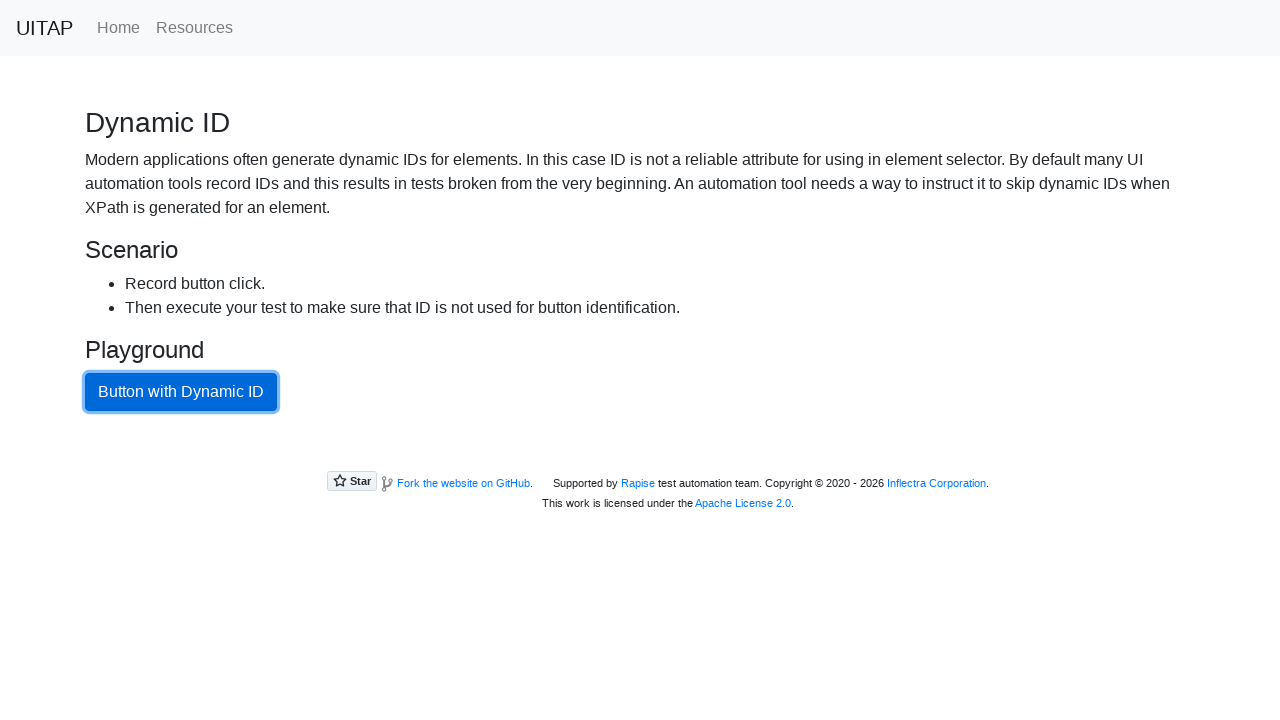

Clicked button with dynamic ID using CSS selector '.btn' at (181, 392) on .btn
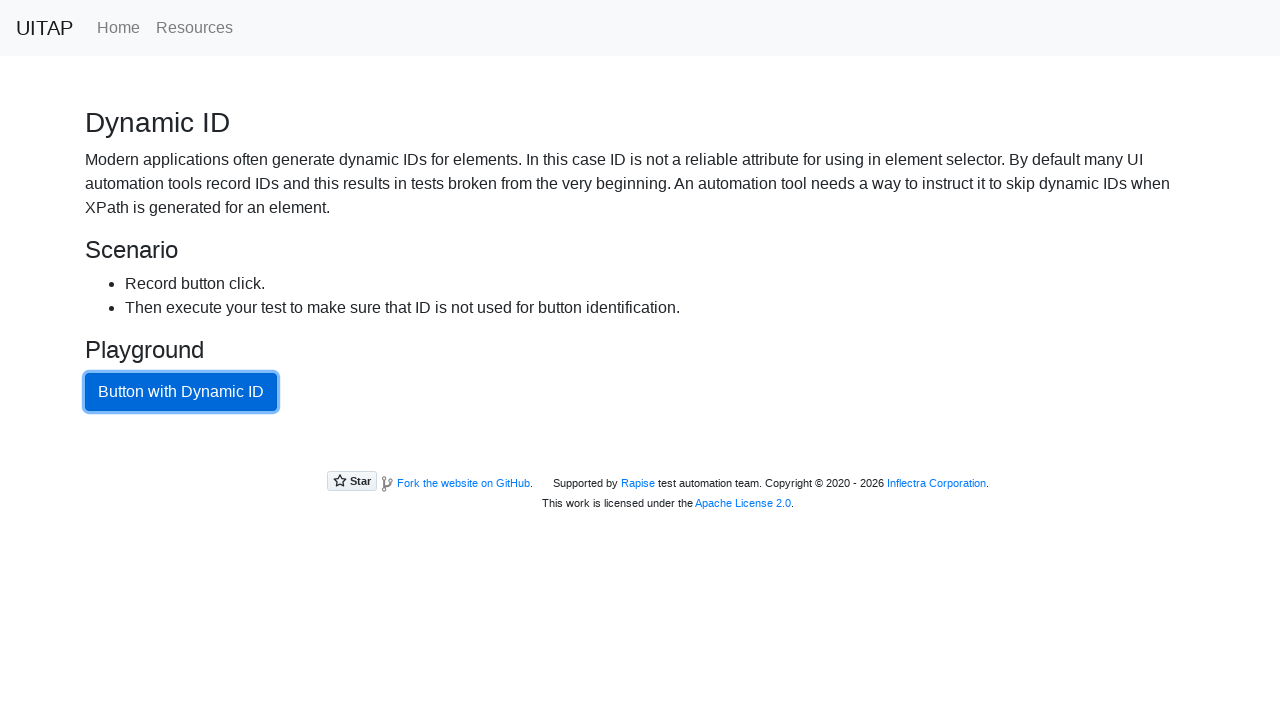

Waited 500ms before next click
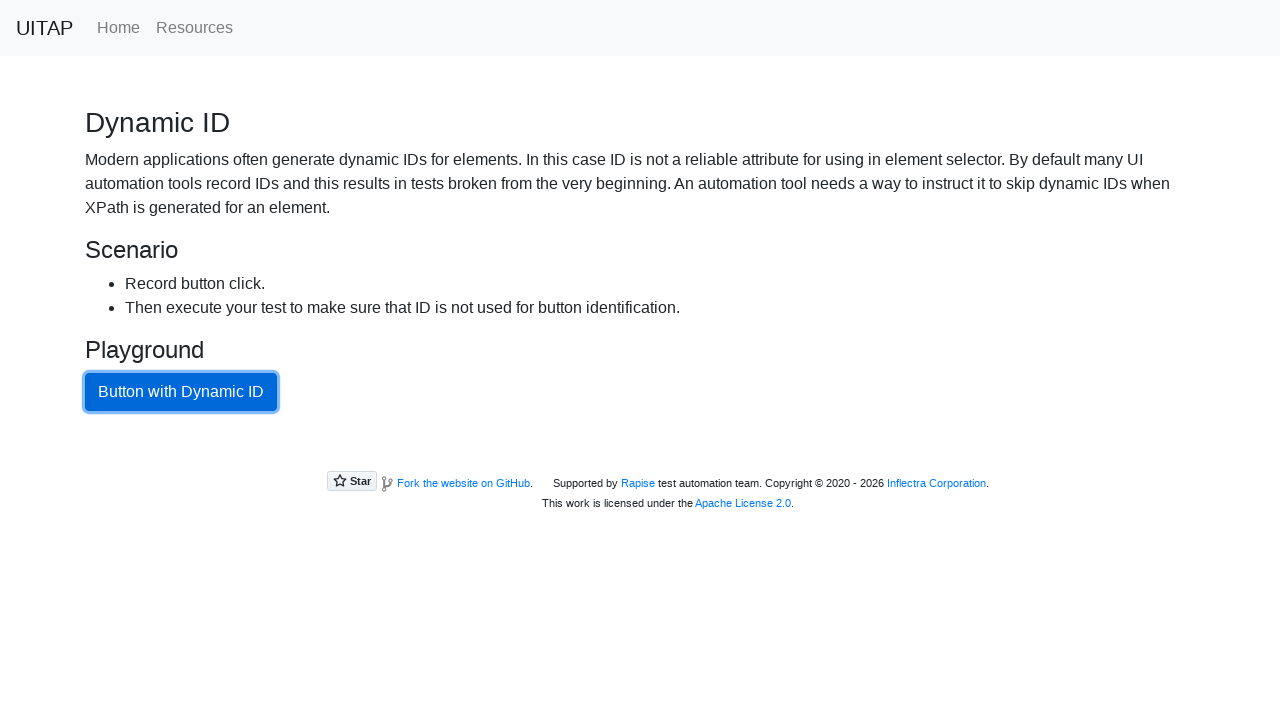

Clicked button with dynamic ID using CSS selector '.btn' at (181, 392) on .btn
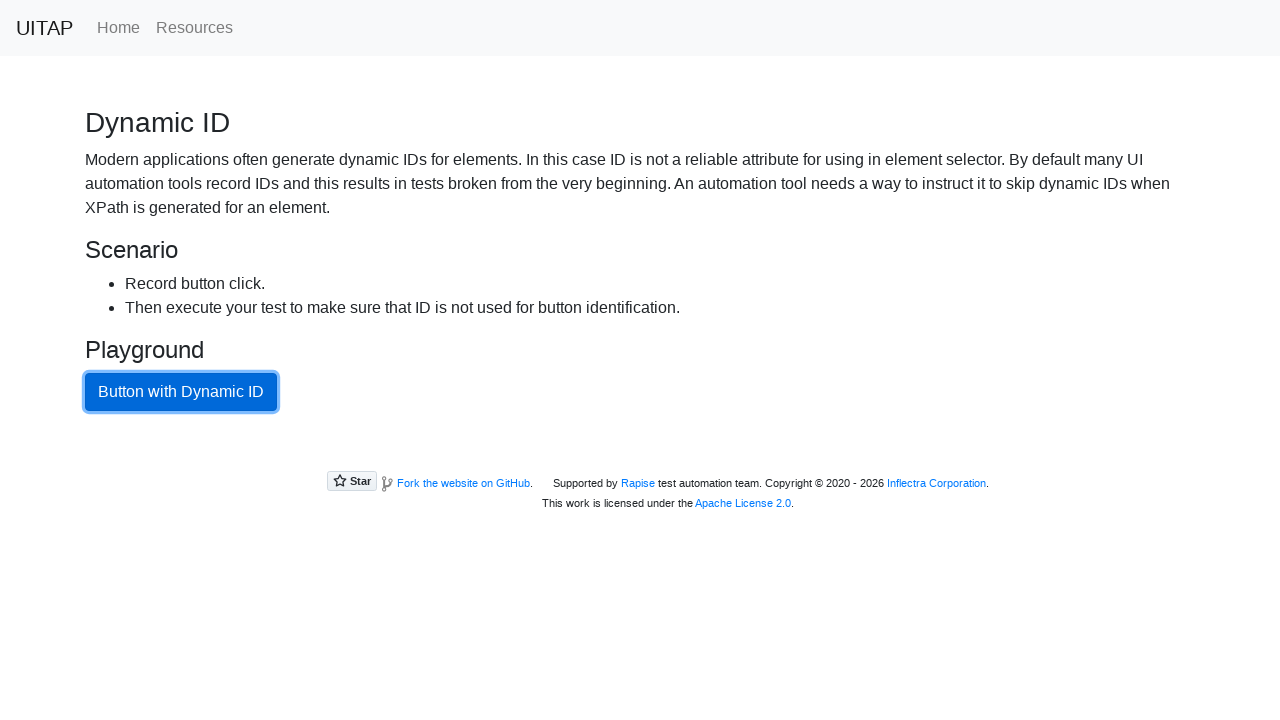

Waited 500ms before next click
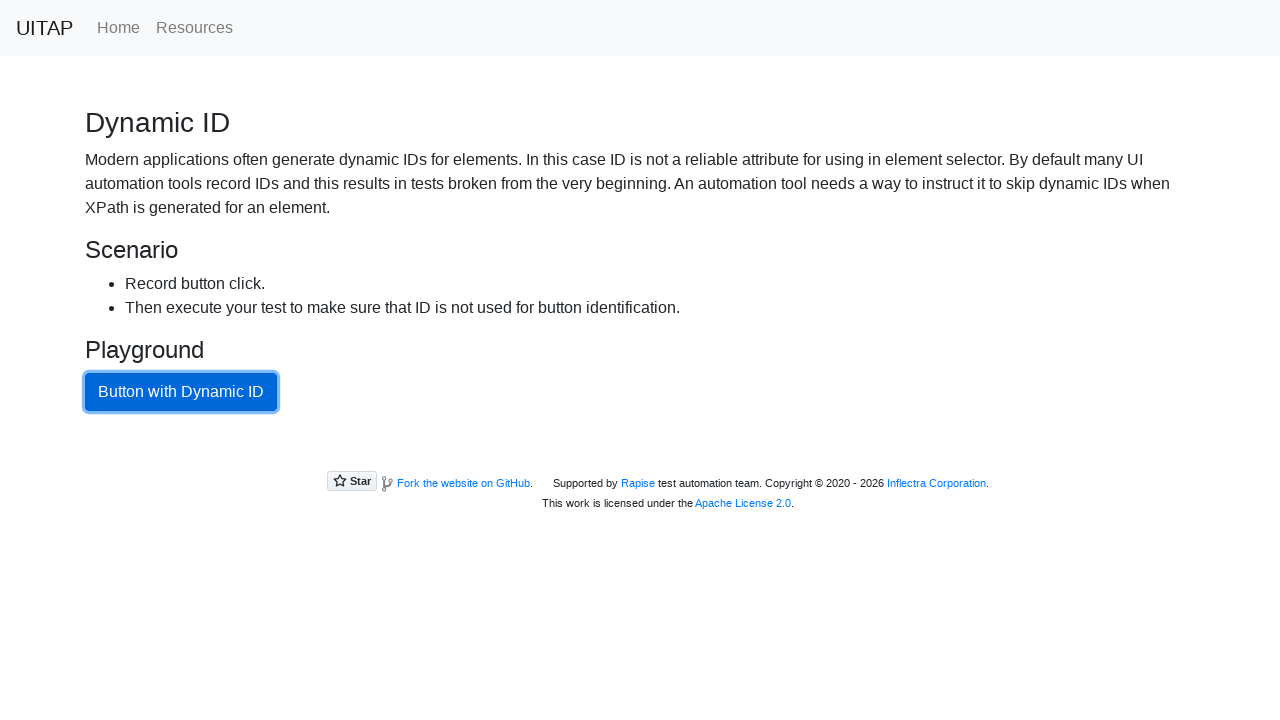

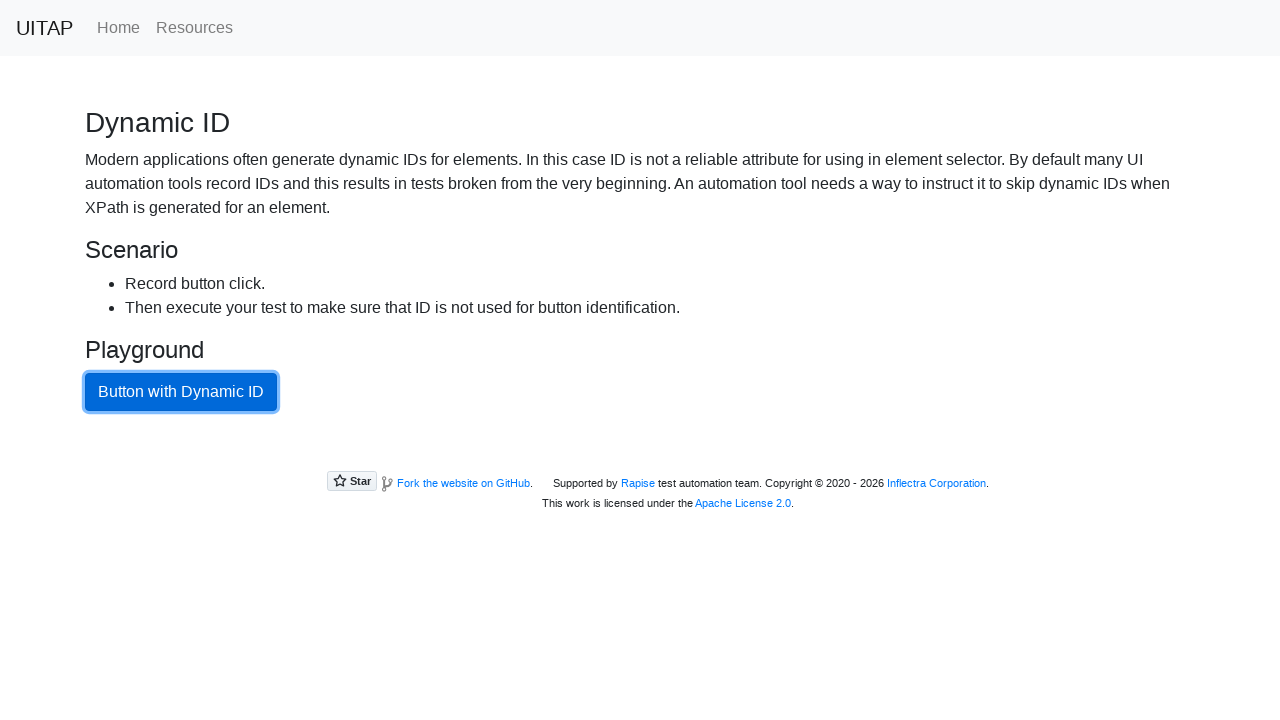